Tests various checkbox interactions including basic checkboxes, notifications, tri-state checkboxes, toggle switches, and multi-select functionality on a demo page

Starting URL: https://www.leafground.com/checkbox.xhtml

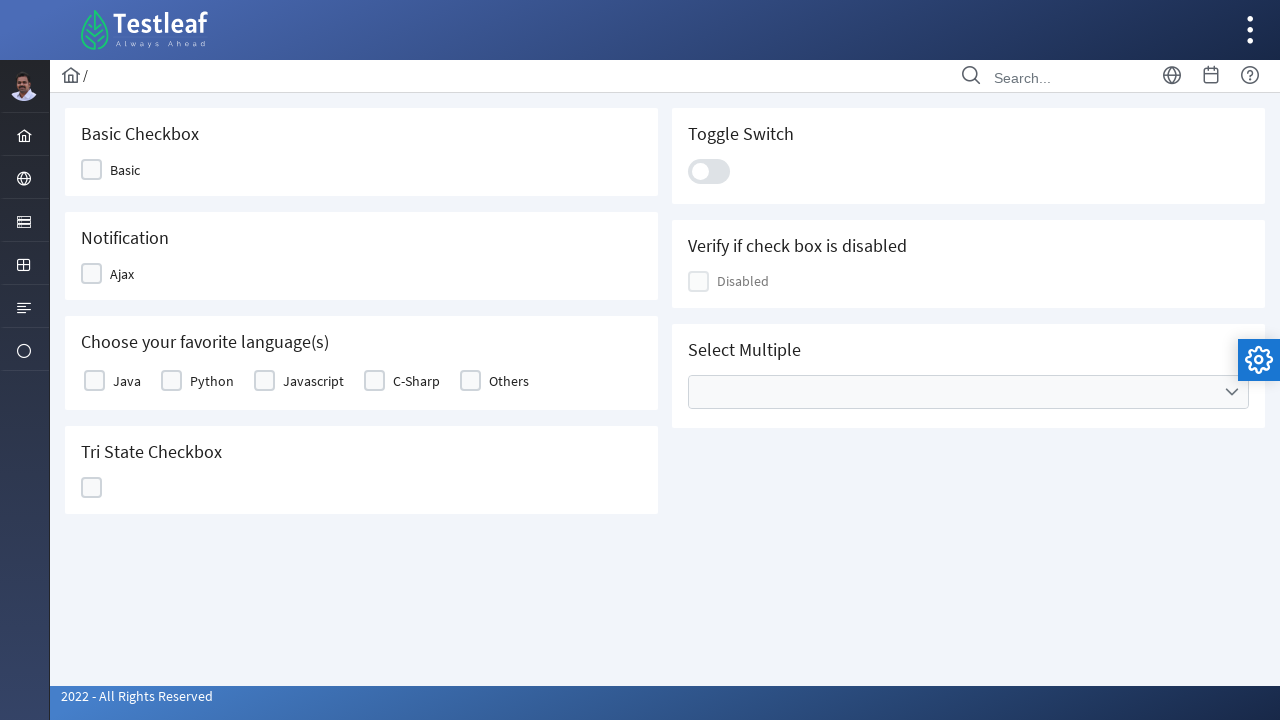

Clicked the first basic checkbox at (92, 170) on xpath=//div[contains(@class,'ui-chkbox-box ui-widget')]
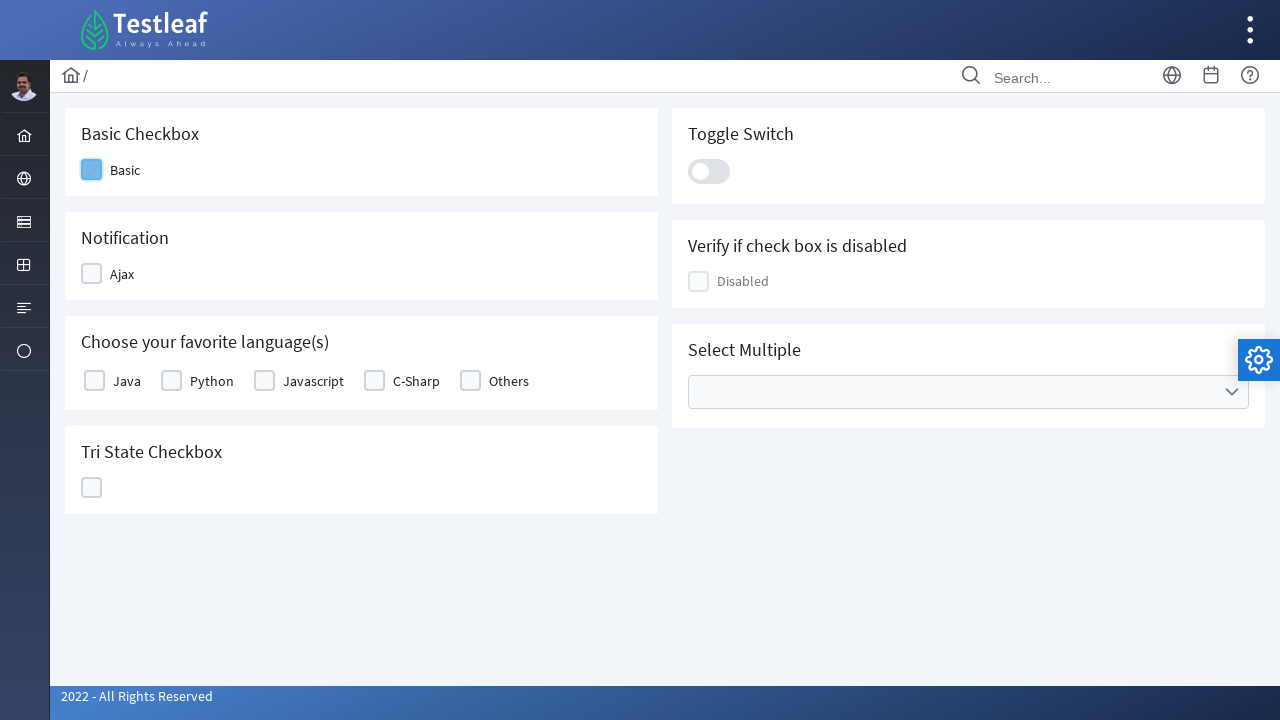

Clicked notification checkbox to check it at (92, 274) on xpath=//div[@id='j_idt87:j_idt91']/div[2]
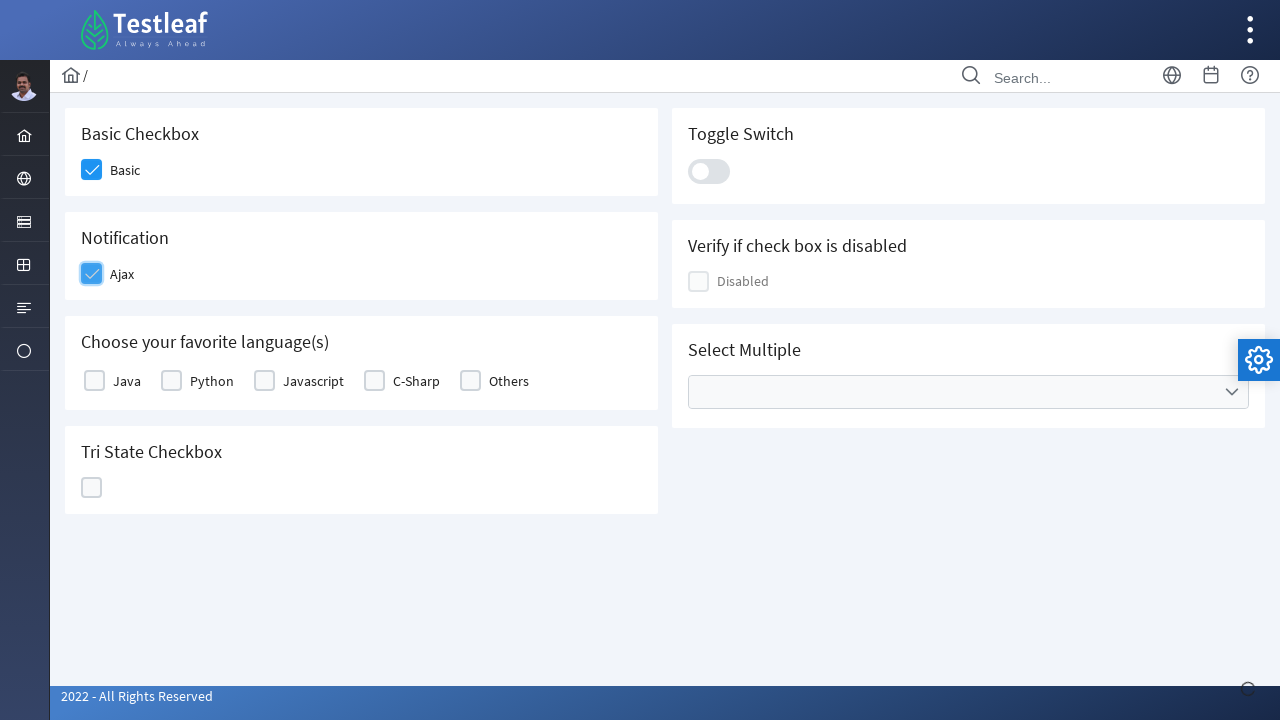

Notification alert appeared after checking
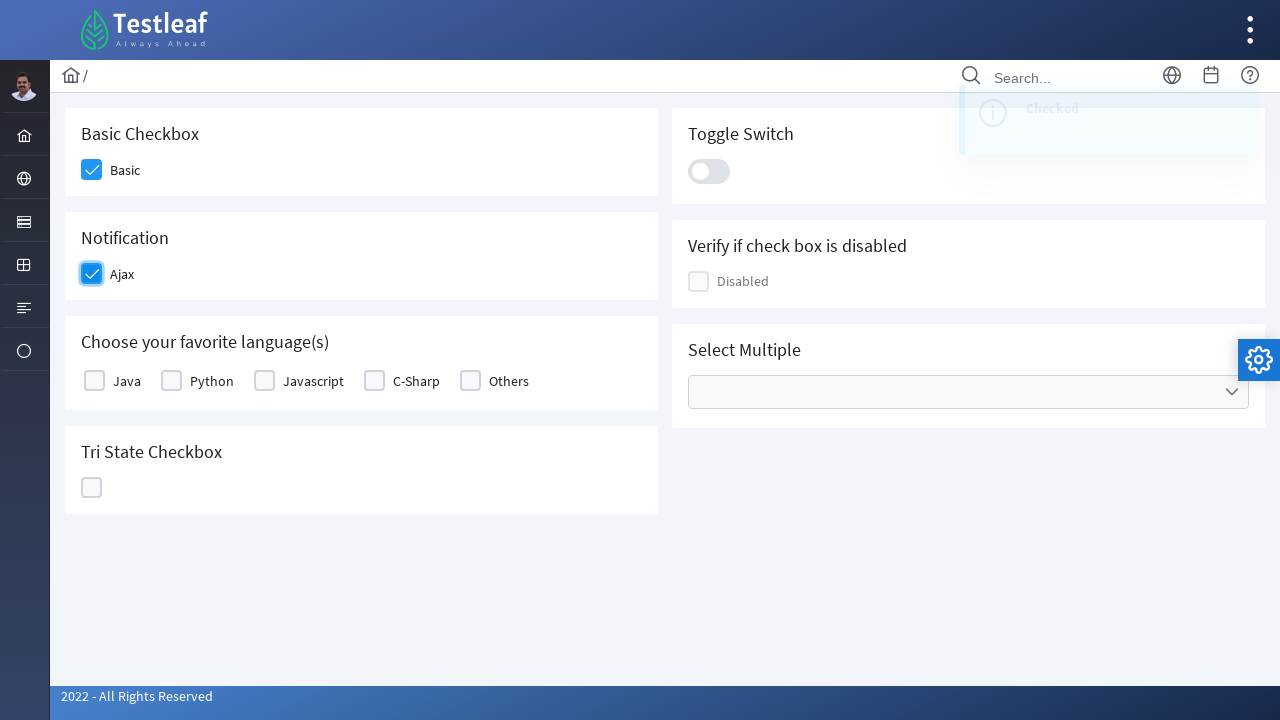

Clicked notification checkbox again to uncheck it at (92, 274) on xpath=//div[@id='j_idt87:j_idt91']/div[2]
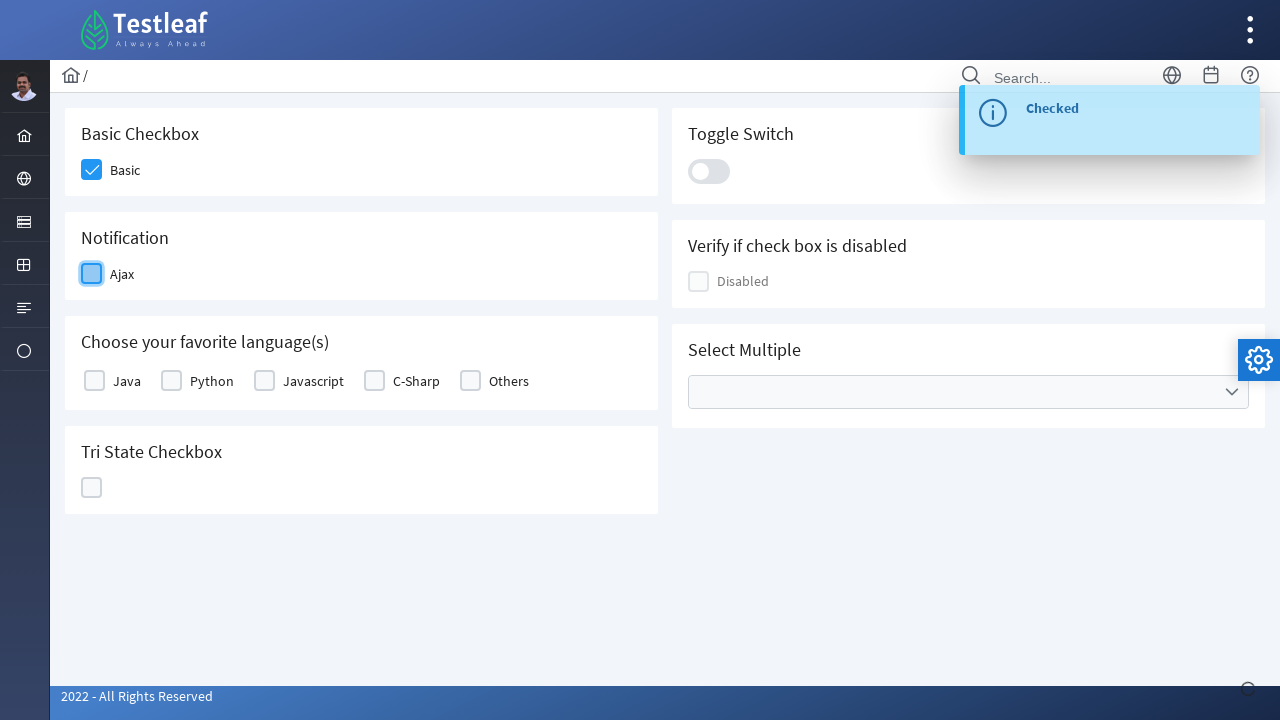

Notification alert appeared after unchecking
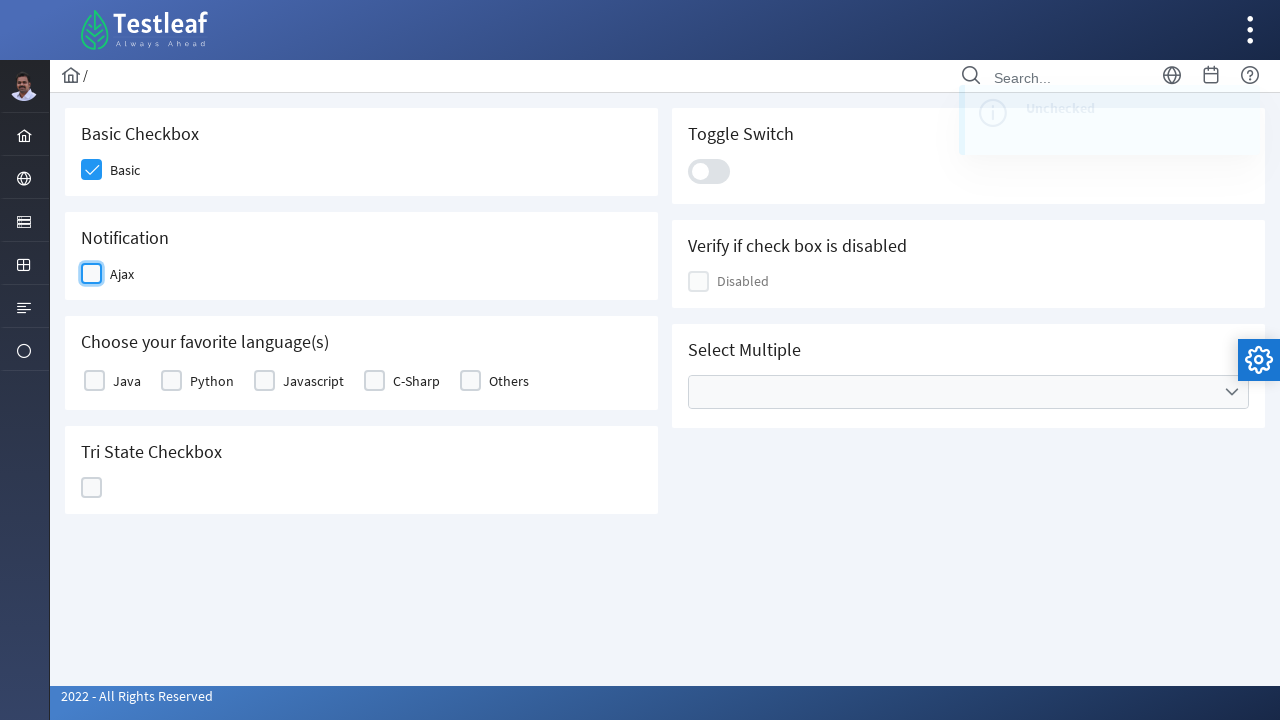

Selected Java from favorite languages at (94, 381) on (//div[@class='ui-chkbox ui-widget']//div)[2]
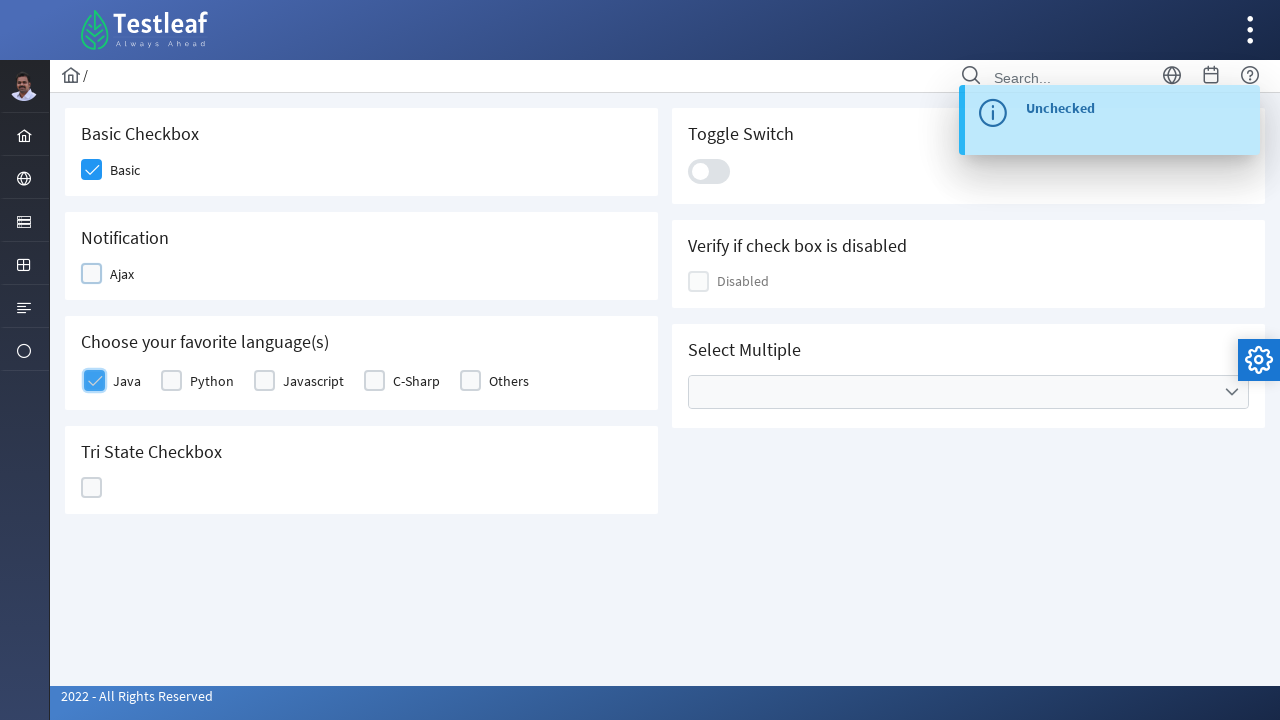

Selected Python from favorite languages at (264, 381) on (//div[@class='ui-chkbox ui-widget']//div)[6]
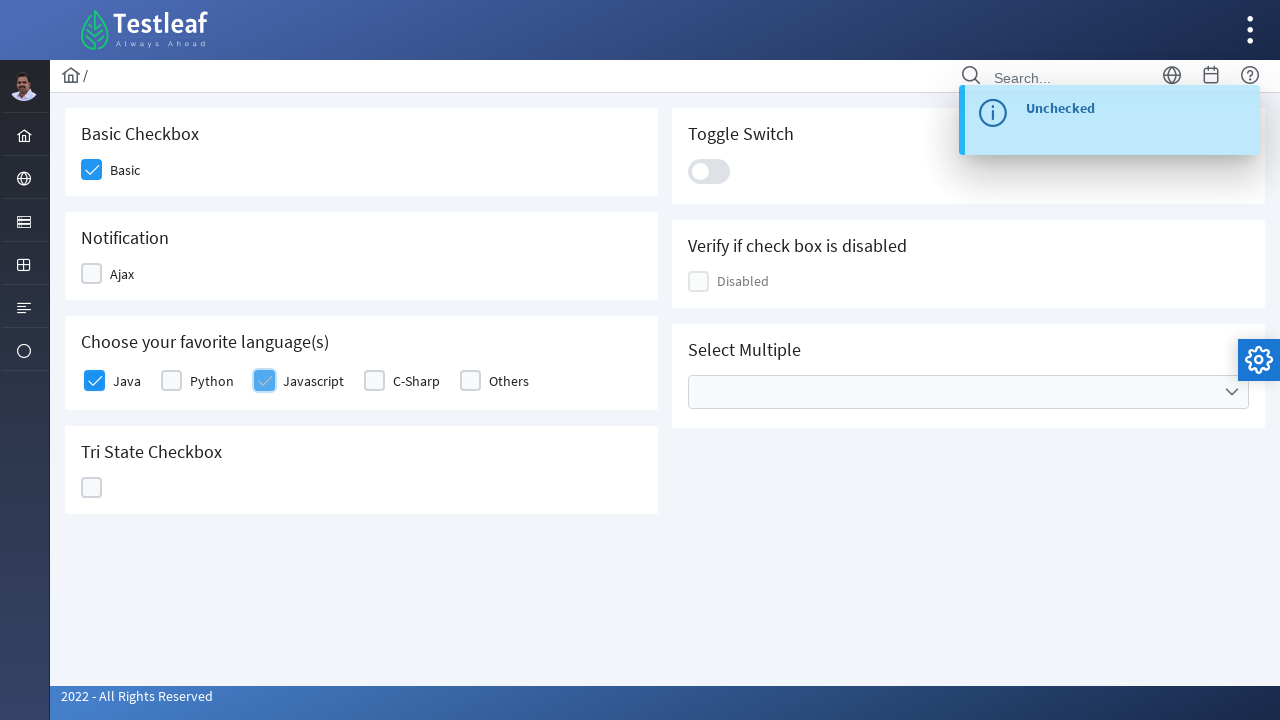

Clicked tri-state checkbox - first click at (92, 488) on xpath=//div[@id='j_idt87:ajaxTriState']/div[2]
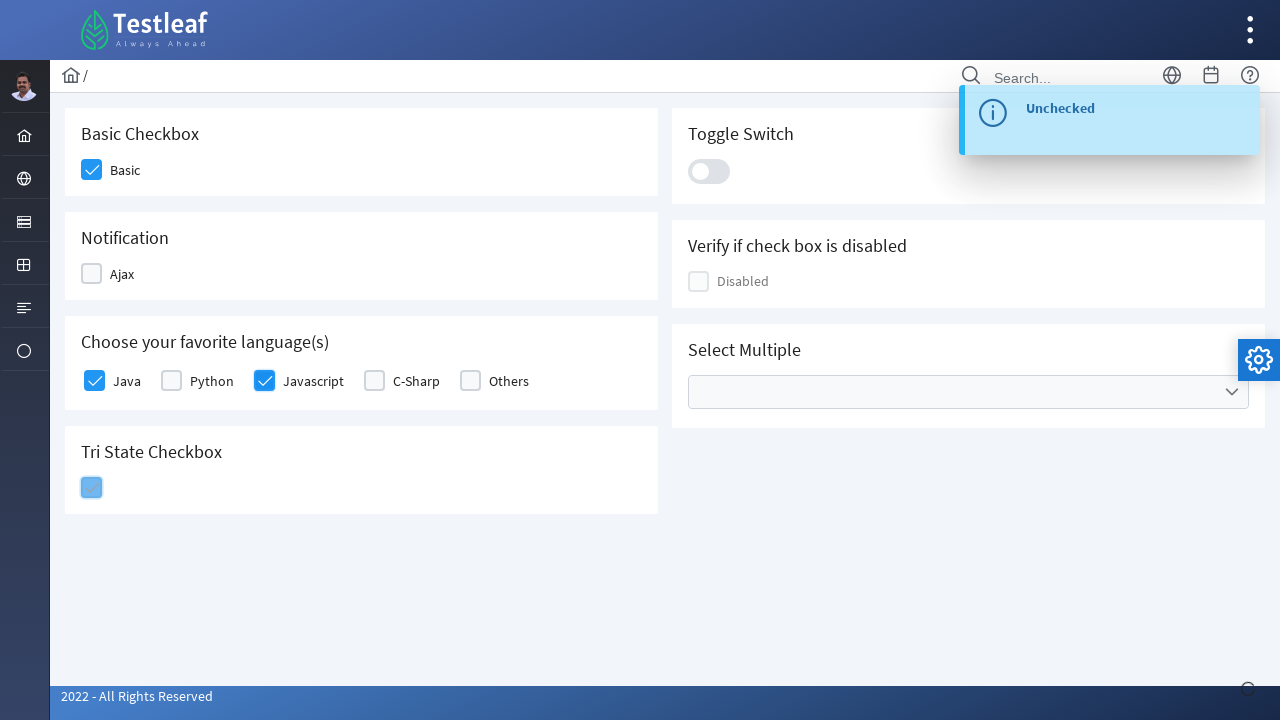

Tri-state notification appeared after first click
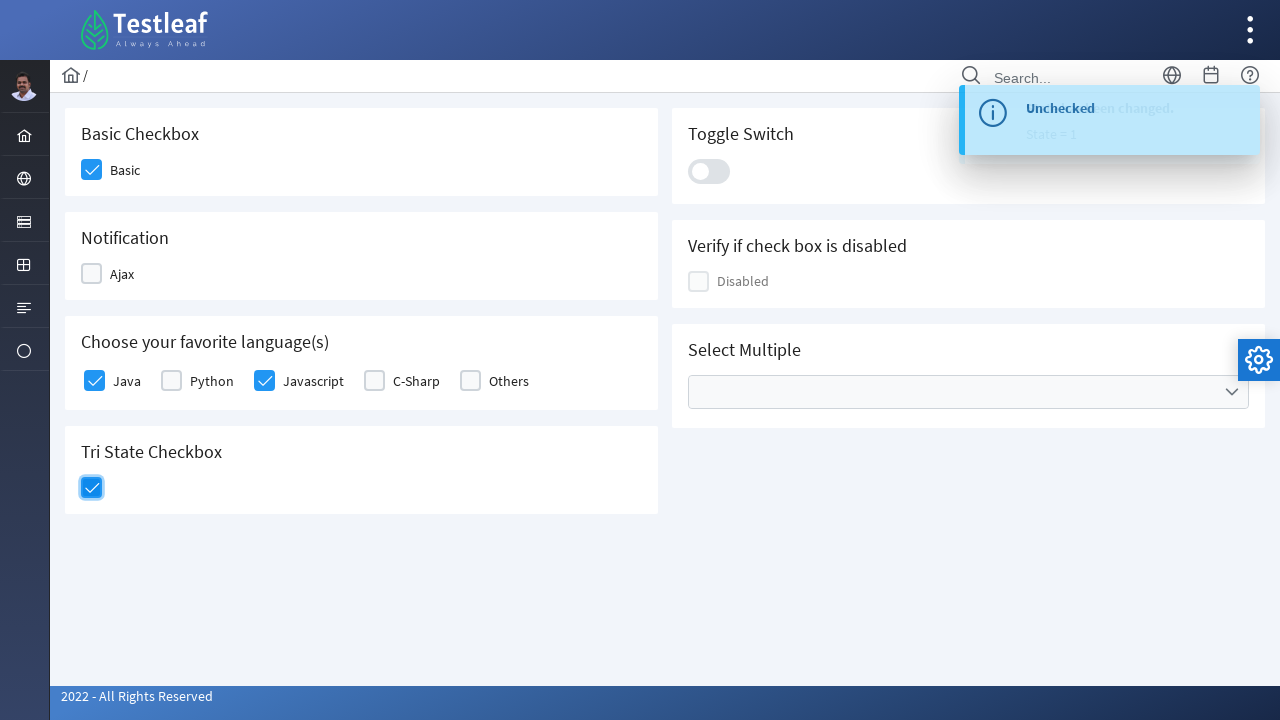

Clicked tri-state checkbox - second click at (92, 488) on xpath=//div[@id='j_idt87:ajaxTriState']/div[2]
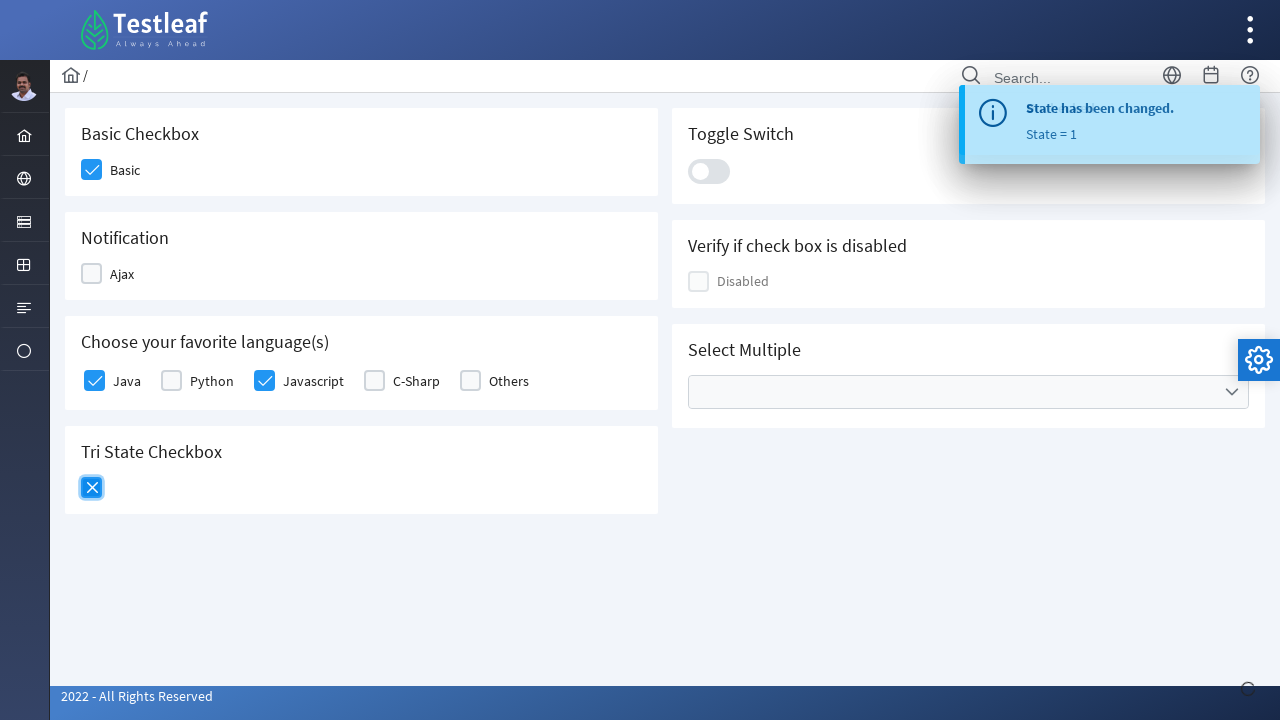

Tri-state notification appeared after second click
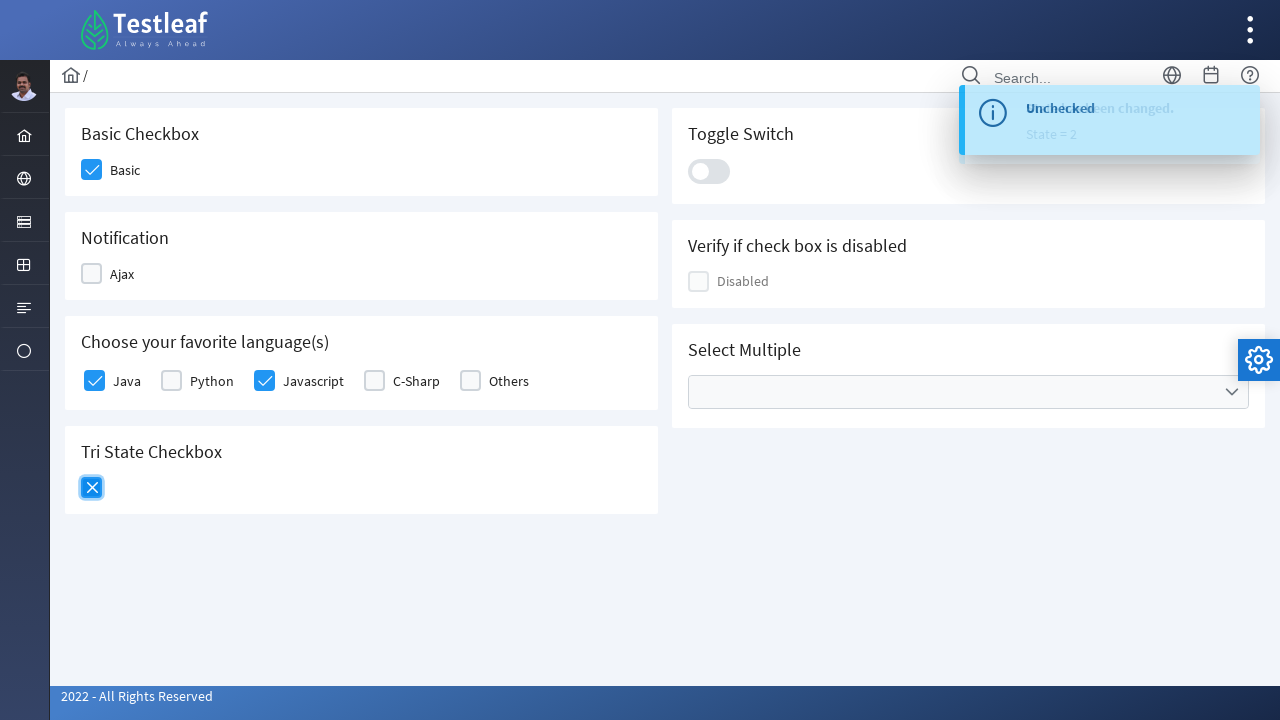

Clicked tri-state checkbox - third click at (92, 488) on xpath=//div[@id='j_idt87:ajaxTriState']/div[2]
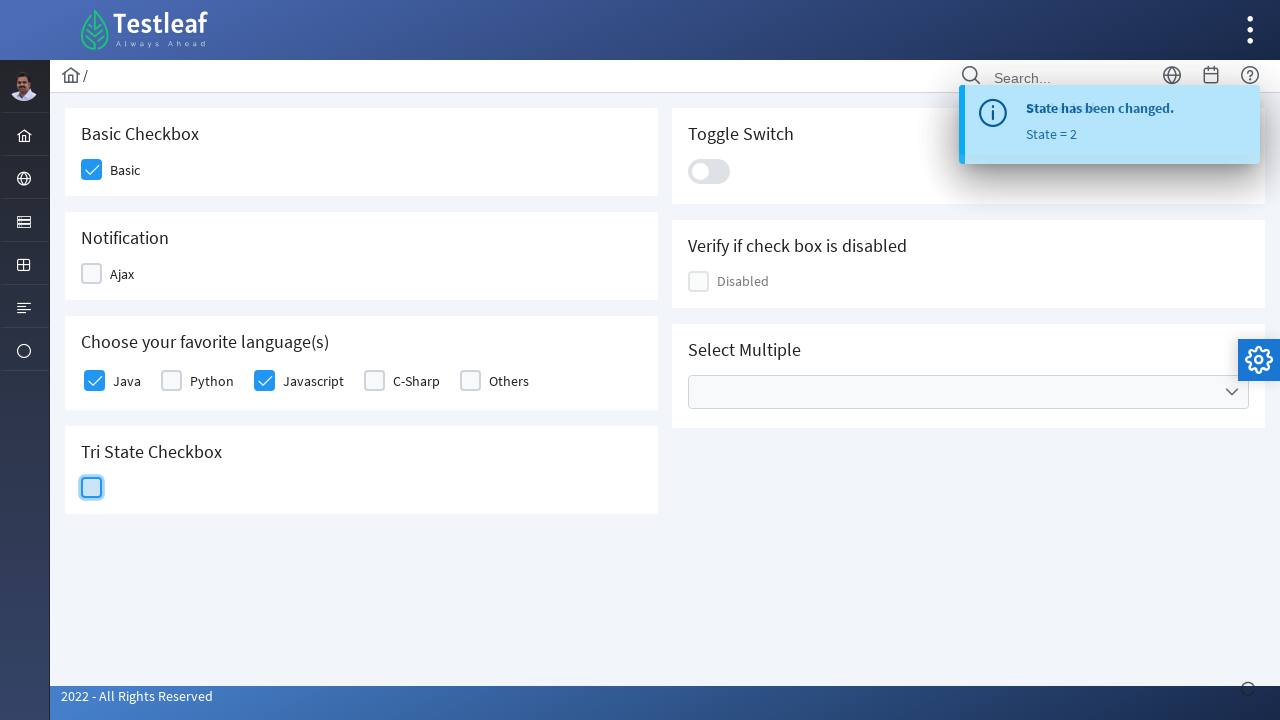

Tri-state notification appeared after third click
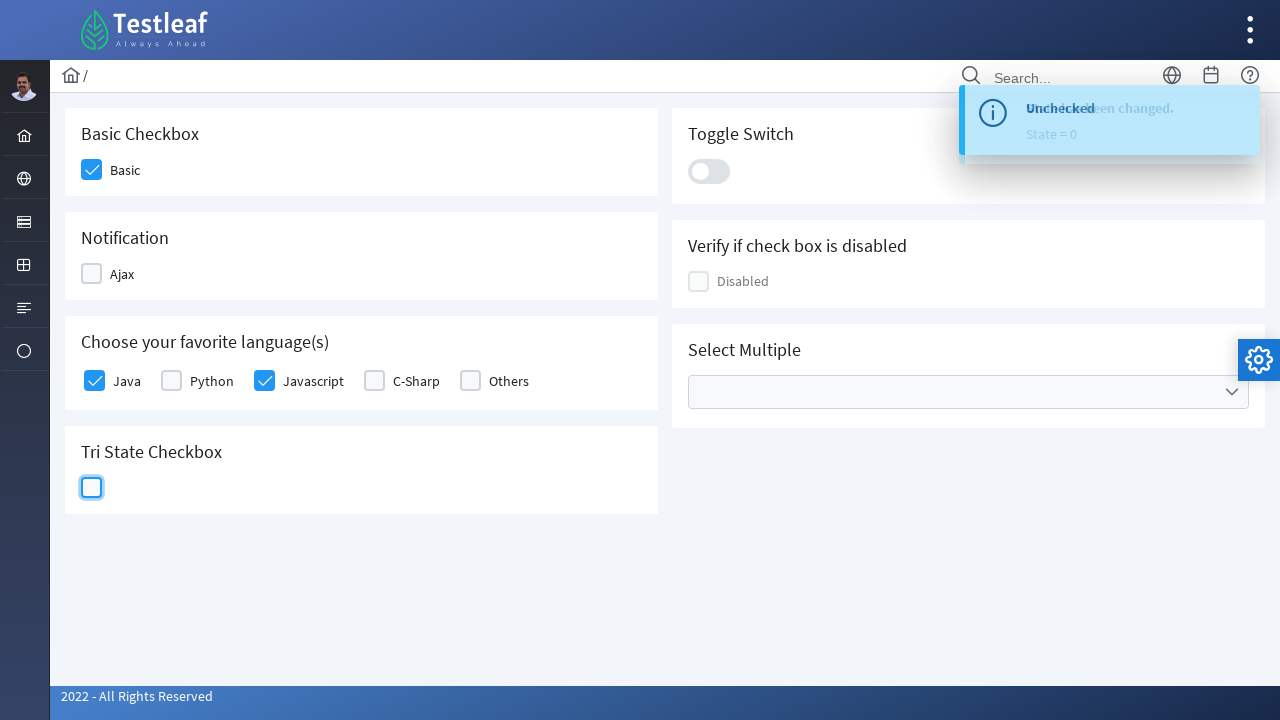

Clicked toggle switch slider to turn on at (709, 171) on xpath=//div[@class='ui-toggleswitch-slider']
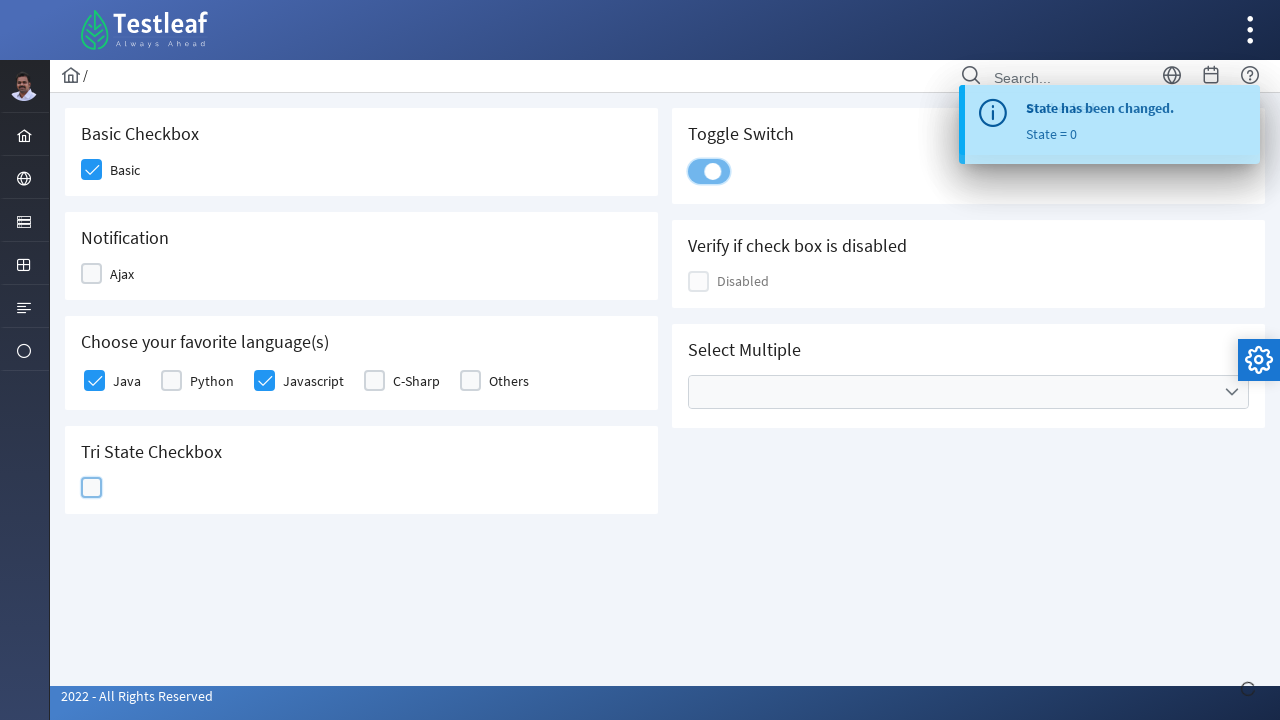

Toggle switch notification appeared - toggle on
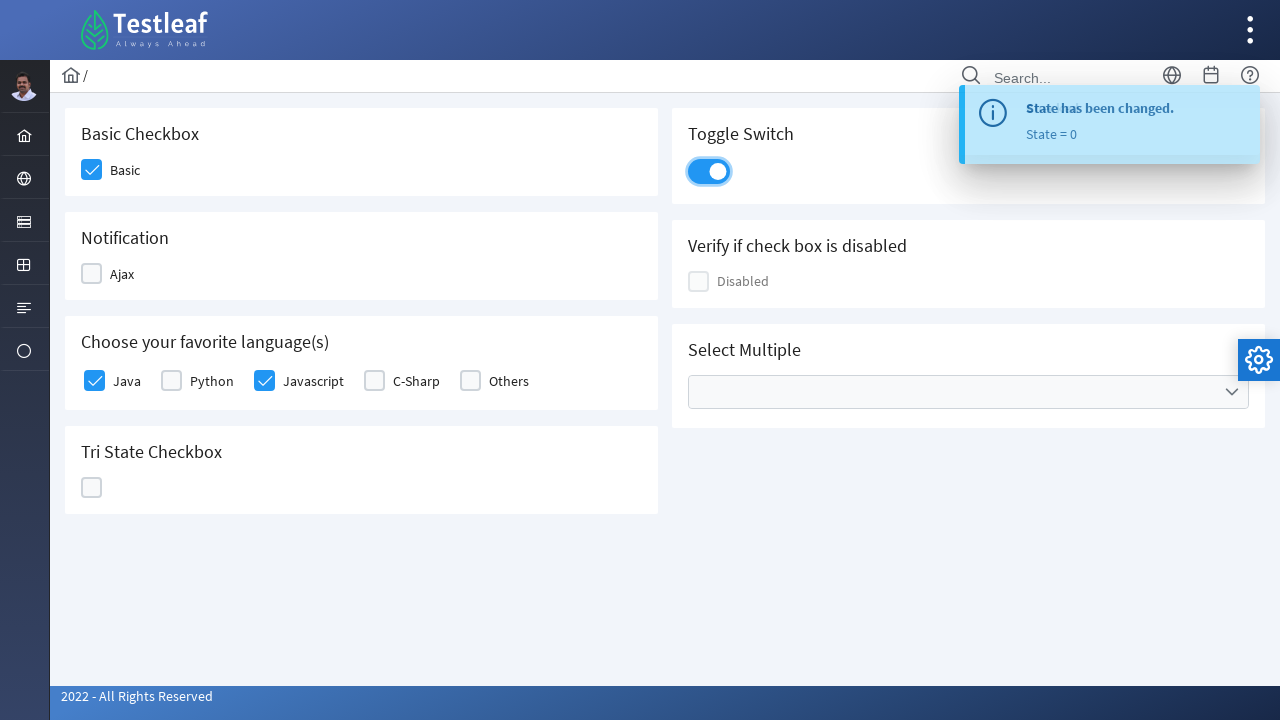

Clicked toggle switch slider to turn off at (709, 171) on xpath=//div[@class='ui-toggleswitch-slider']
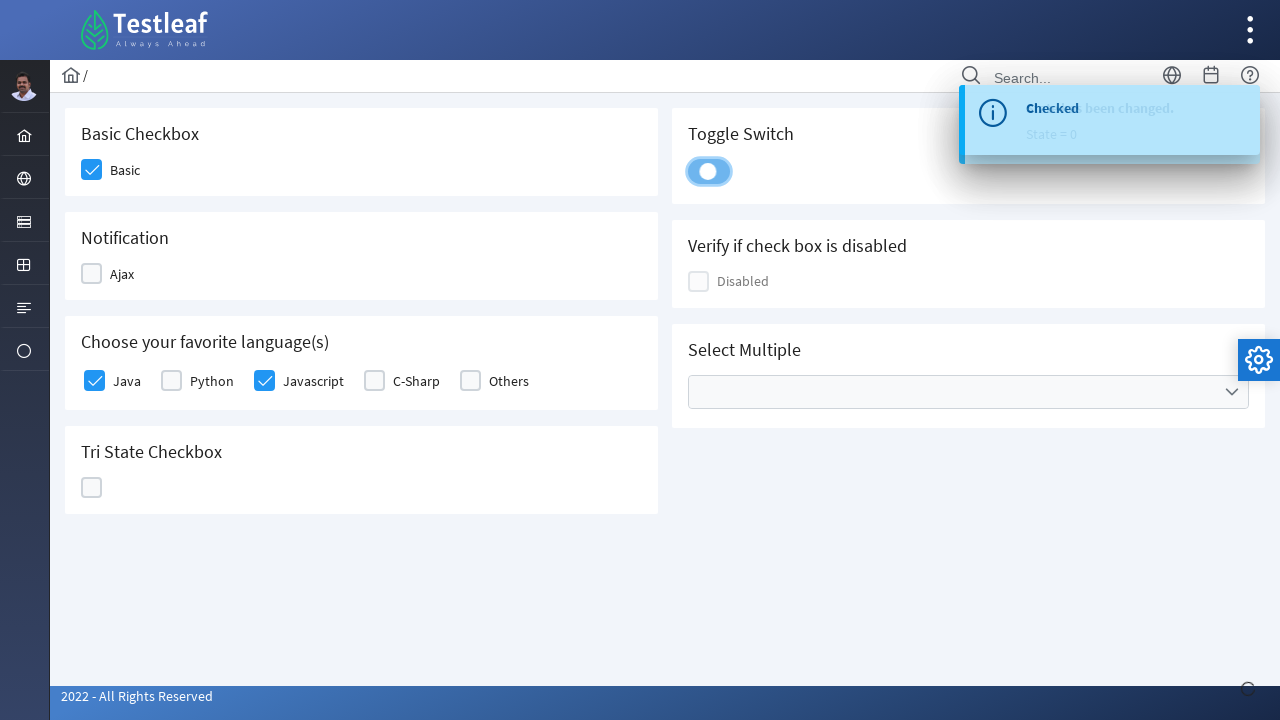

Toggle switch notification appeared - toggle off
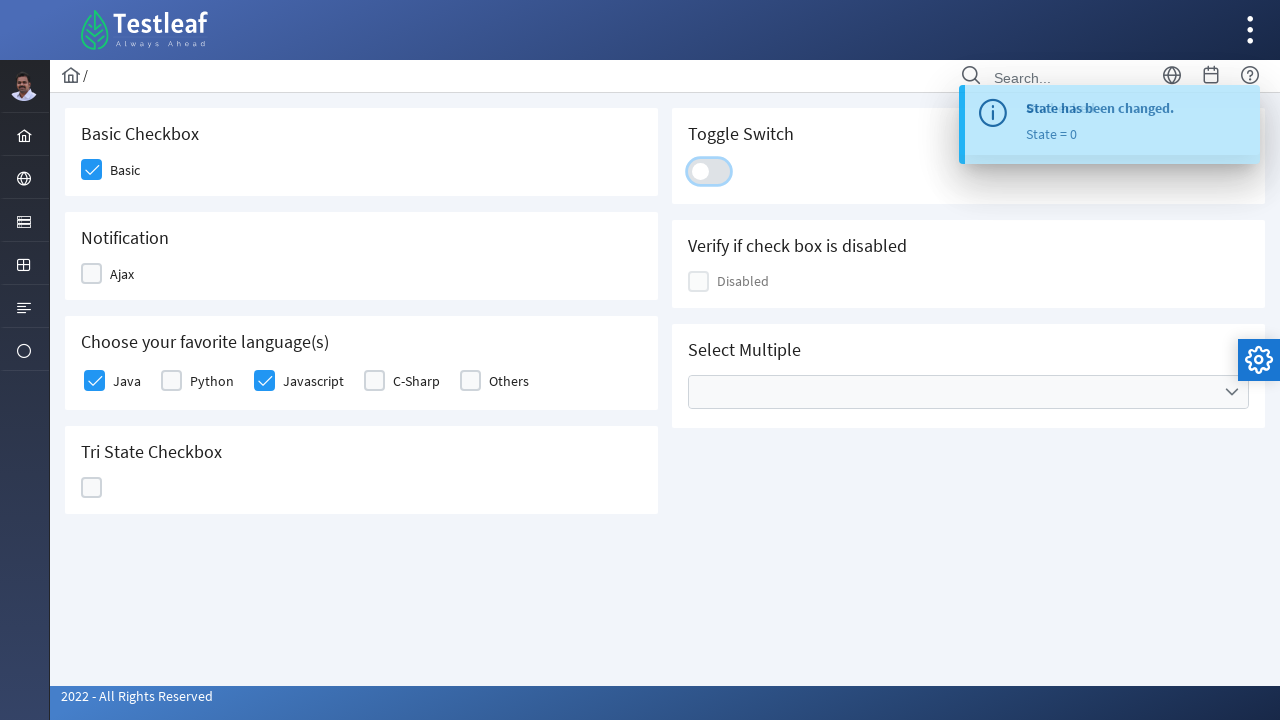

Checked visibility of disabled checkbox - visible: True
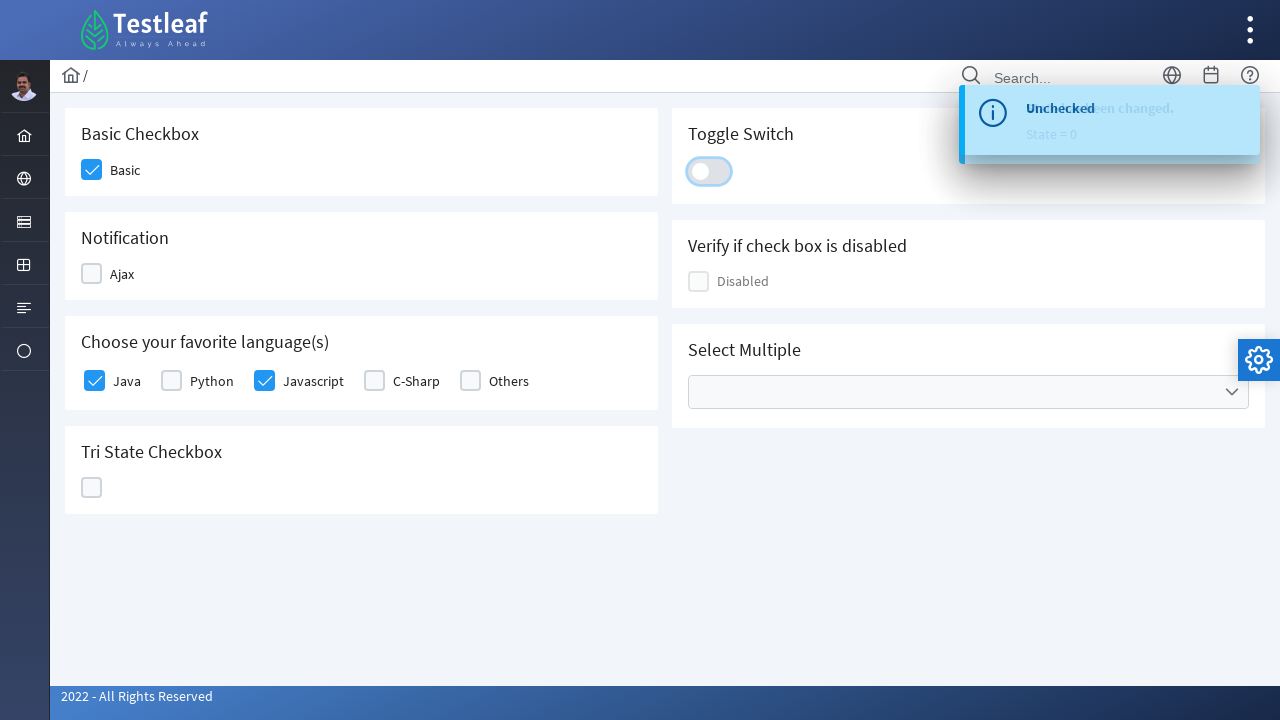

Clicked to open multi-select dropdown at (968, 392) on xpath=//div[@role='combobox']//ul[1]
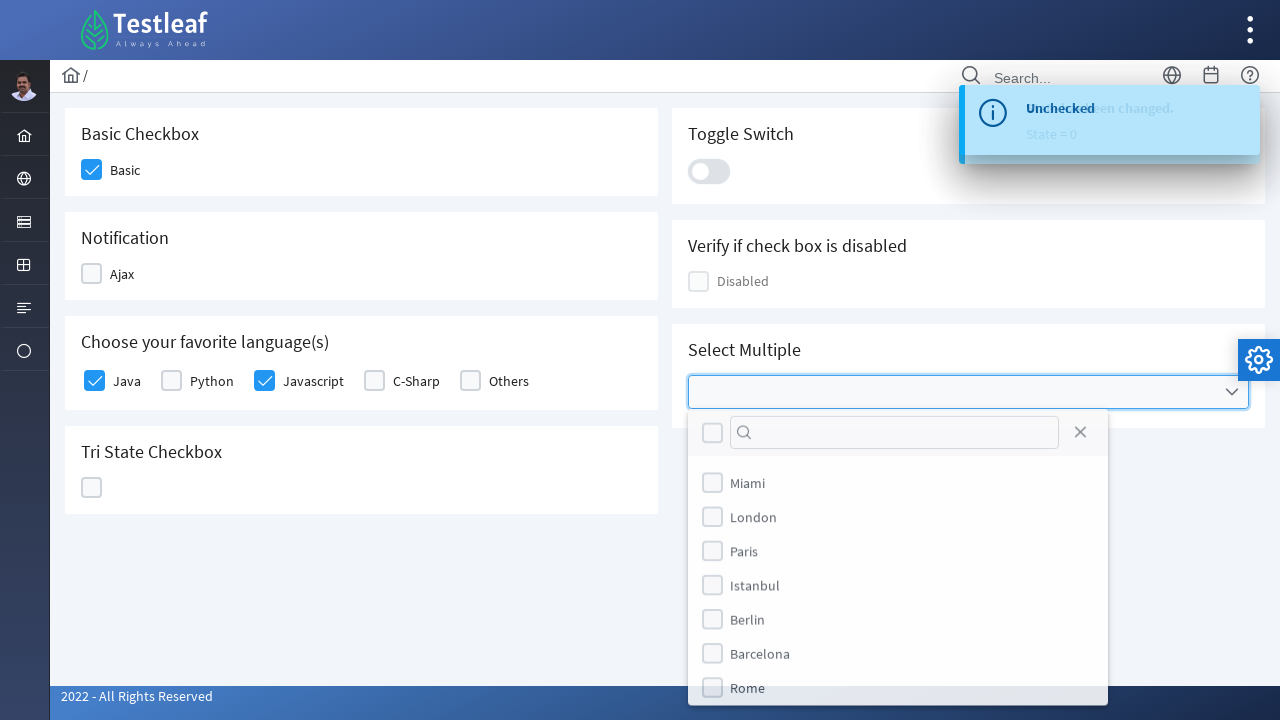

Waited for dropdown to fully load
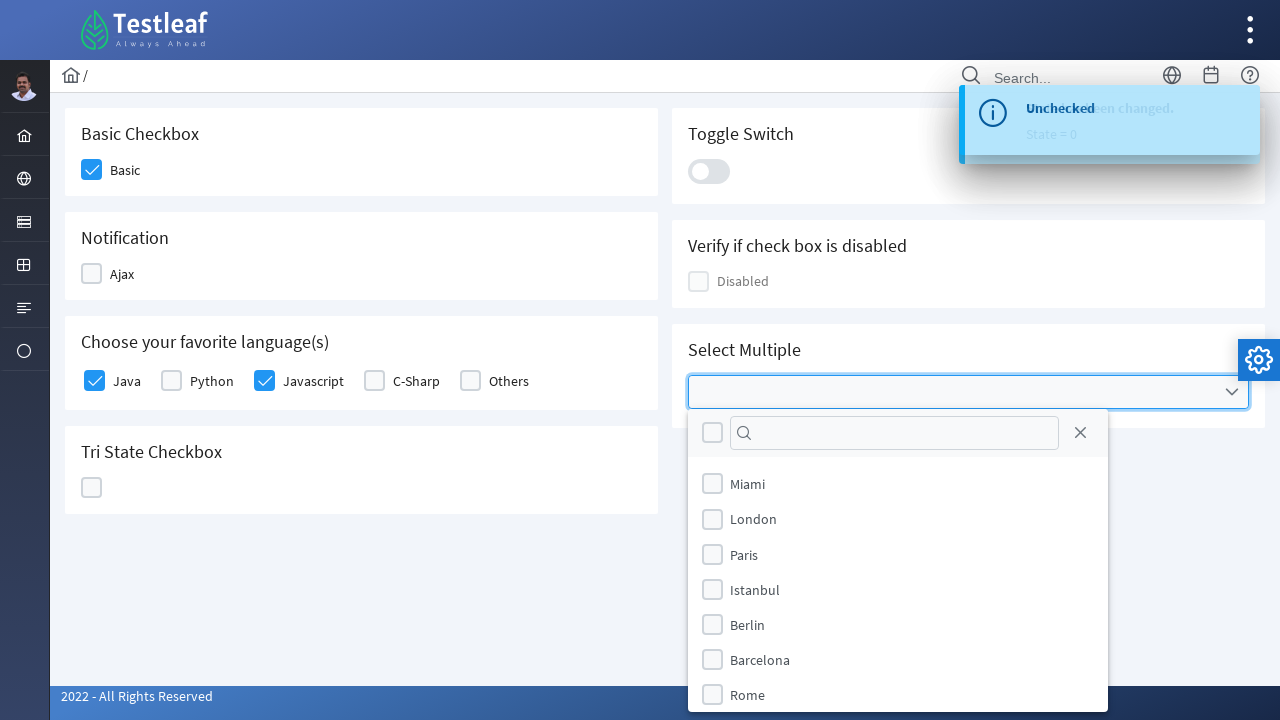

Selected first option from multi-select dropdown at (712, 624) on xpath=//*[@id='j_idt87:multiple_panel']/div[2]/ul/li[5]/div/div[2]
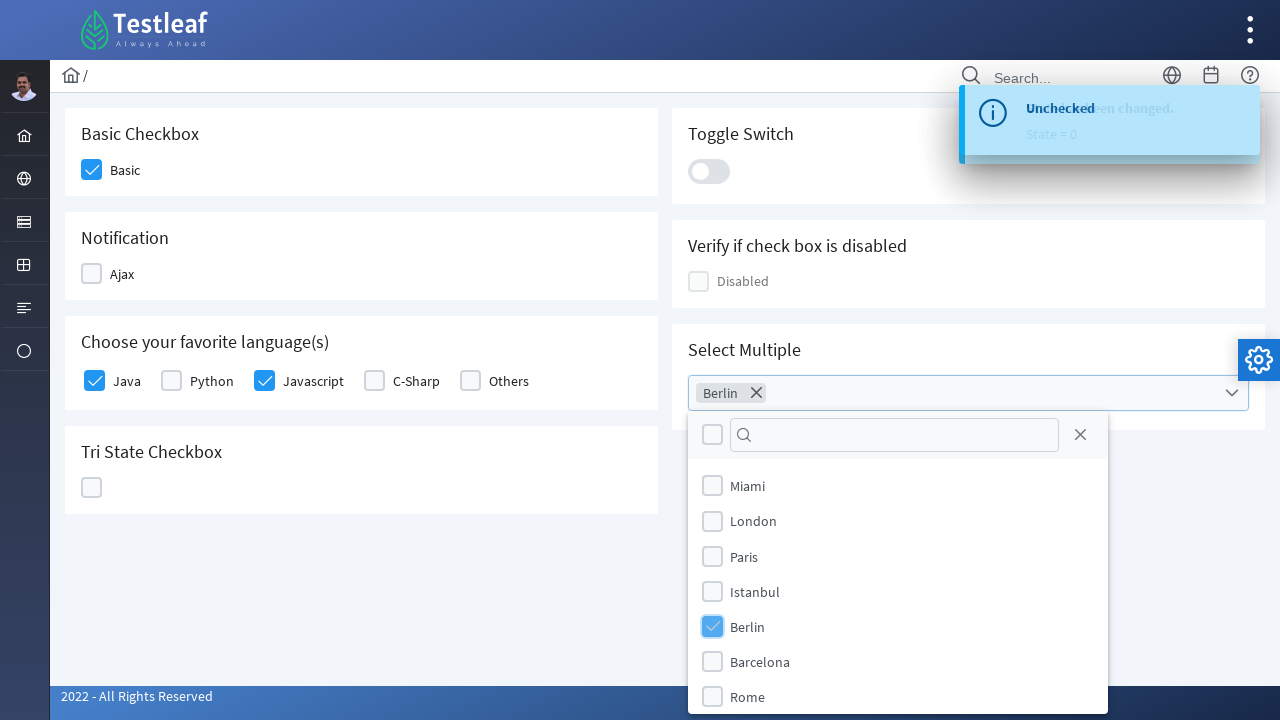

Selected second option from multi-select dropdown at (712, 661) on xpath=//*[@id='j_idt87:multiple_panel']/div[2]/ul/li[6]/div/div[2]
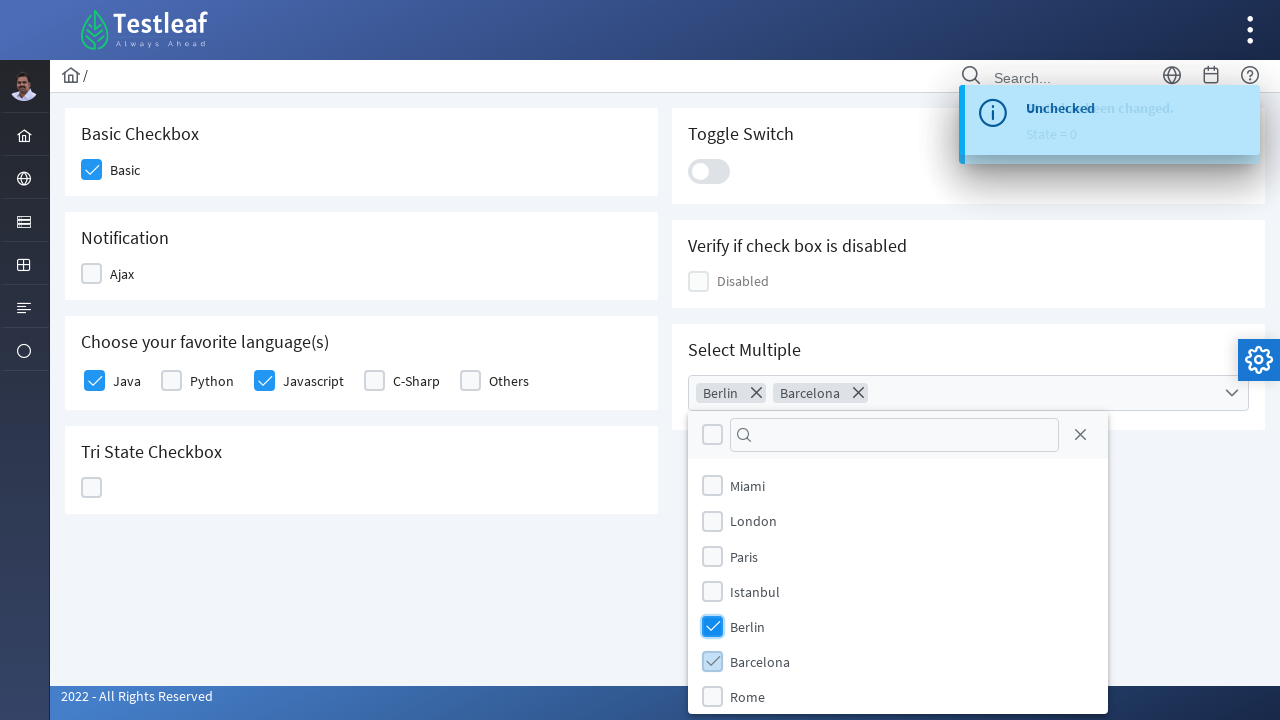

Closed the multi-select dropdown at (1080, 435) on xpath=//span[@class='ui-icon ui-icon-circle-close']
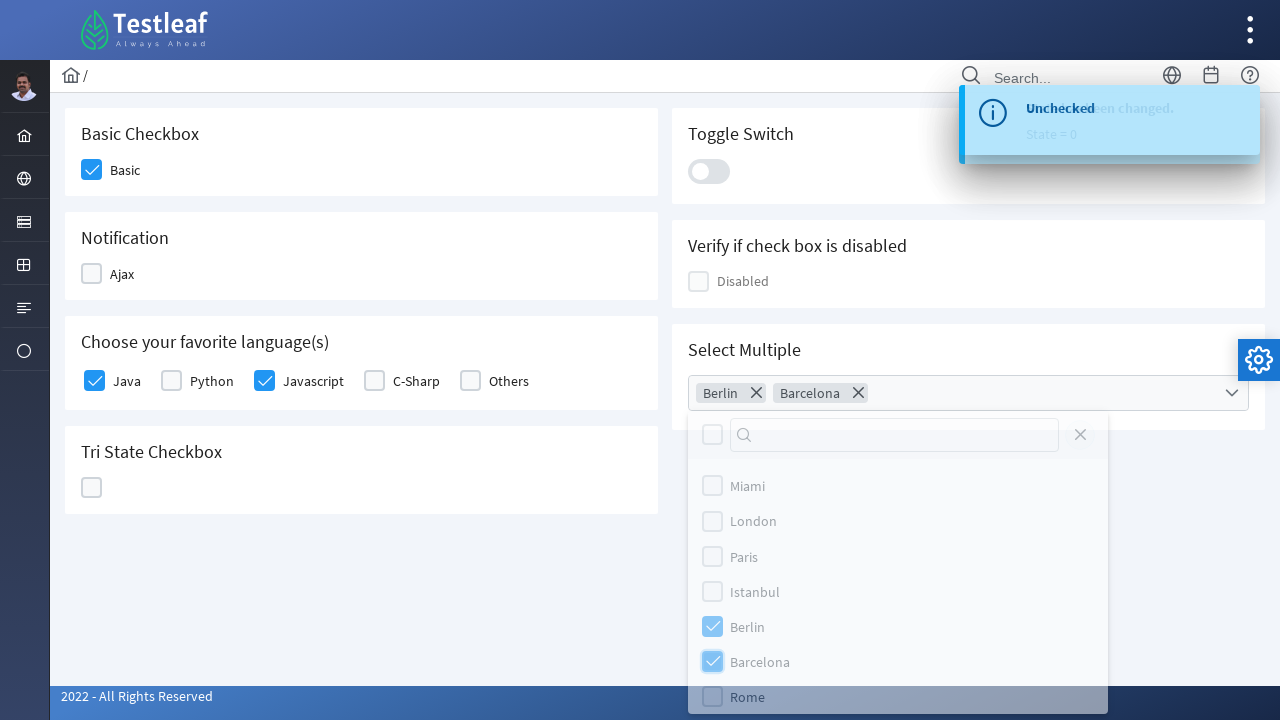

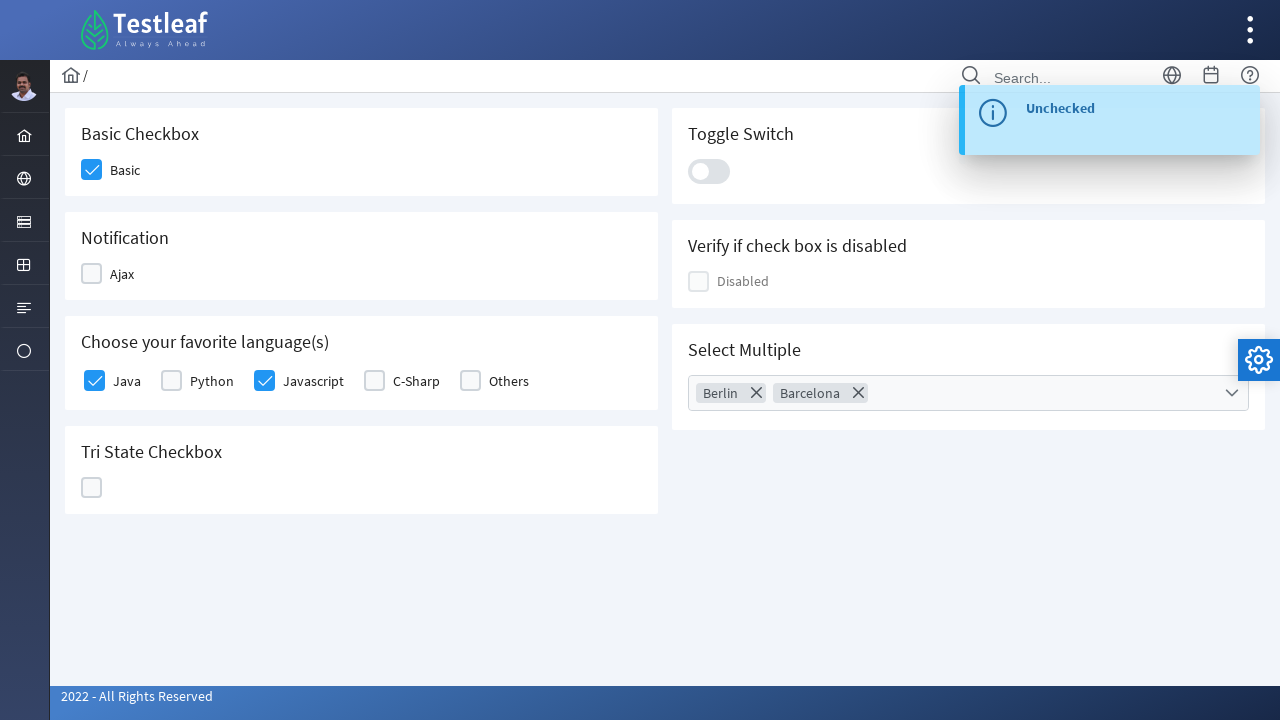